Clicks on Terms & Conditions link and handles popup

Starting URL: https://www.swiggy.com/

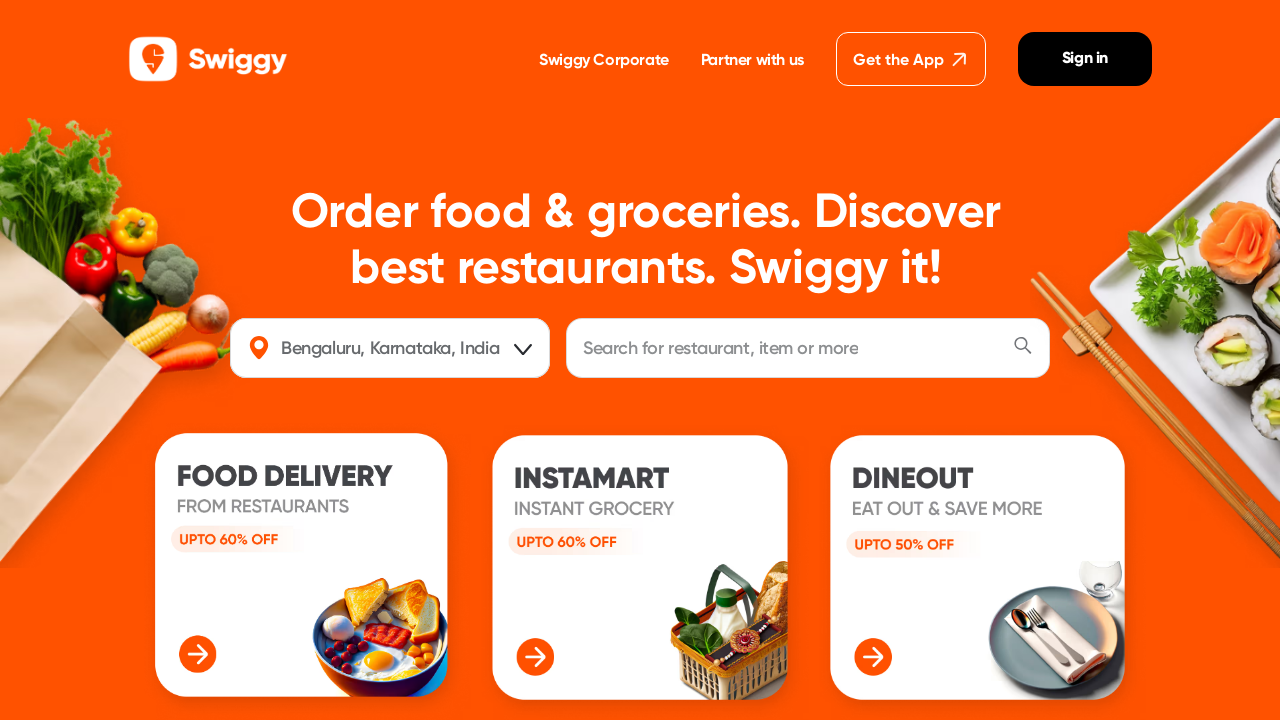

Clicked on Terms & Conditions link at (641, 442) on internal:role=link[name="Terms & Conditions"i]
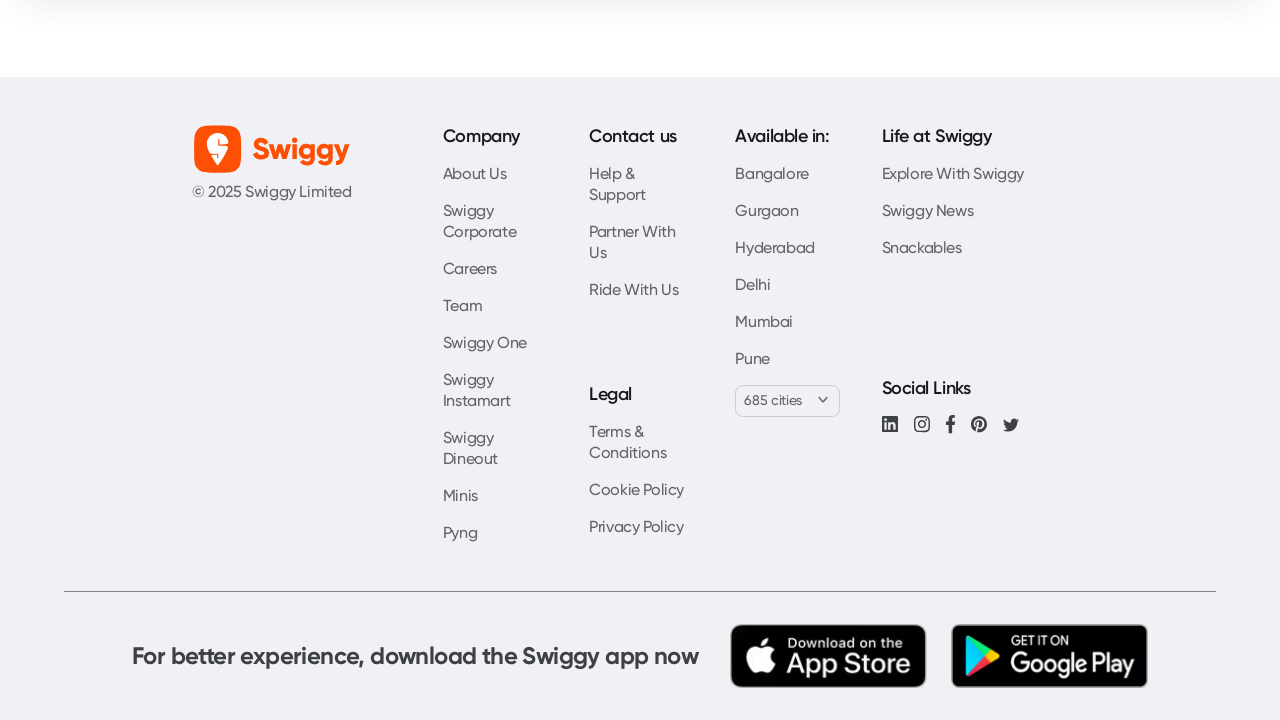

Popup window opened with Terms & Conditions
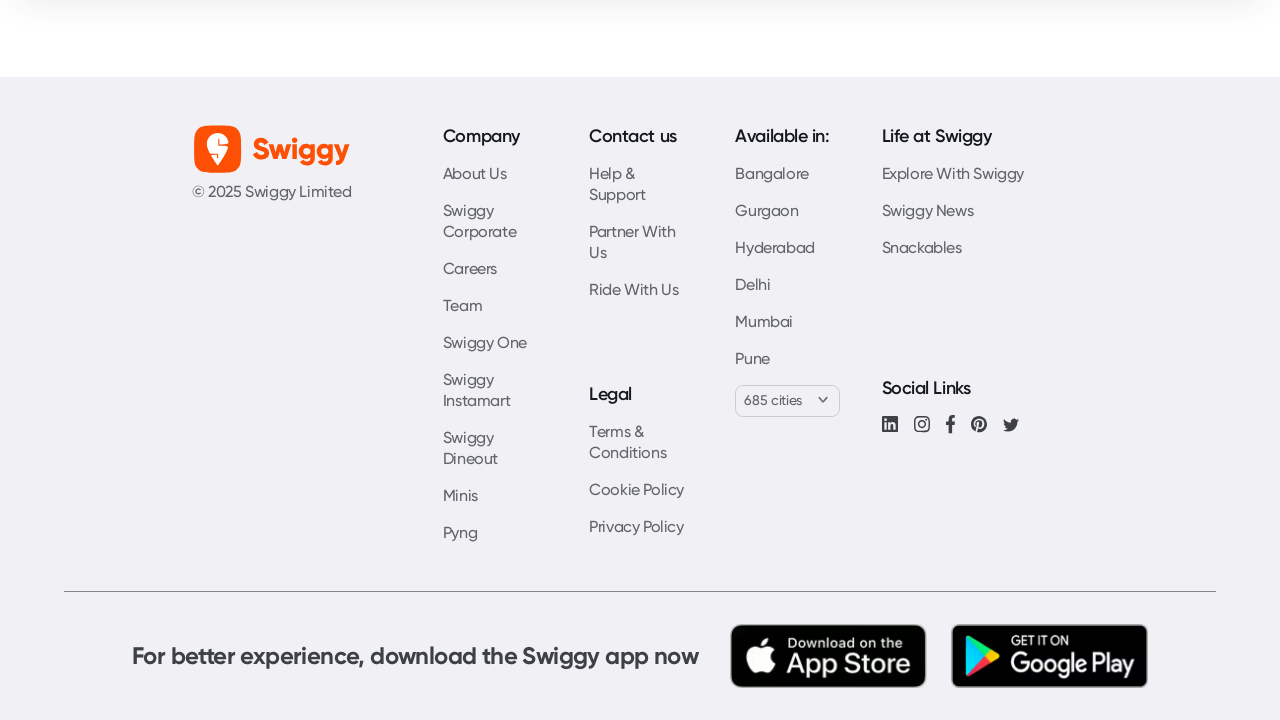

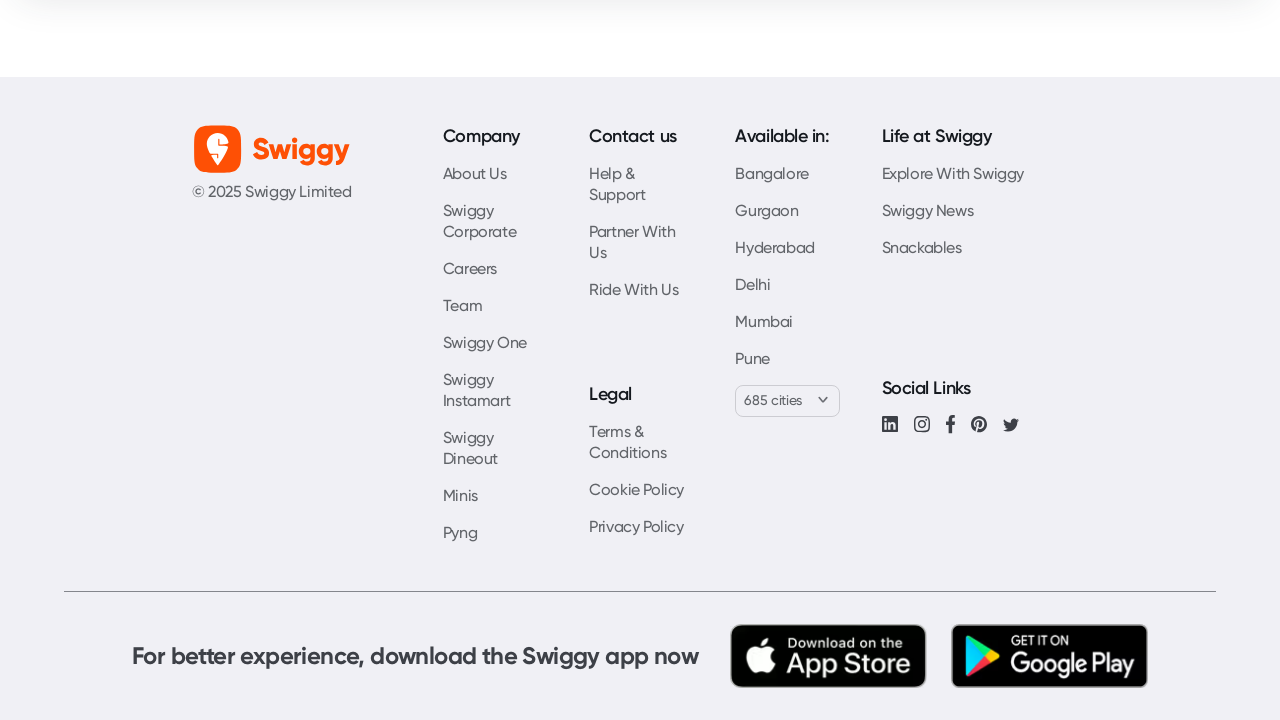